Tests the Progress Bar widget by clicking Start and waiting for the progress bar to complete.

Starting URL: https://demoqa.com/

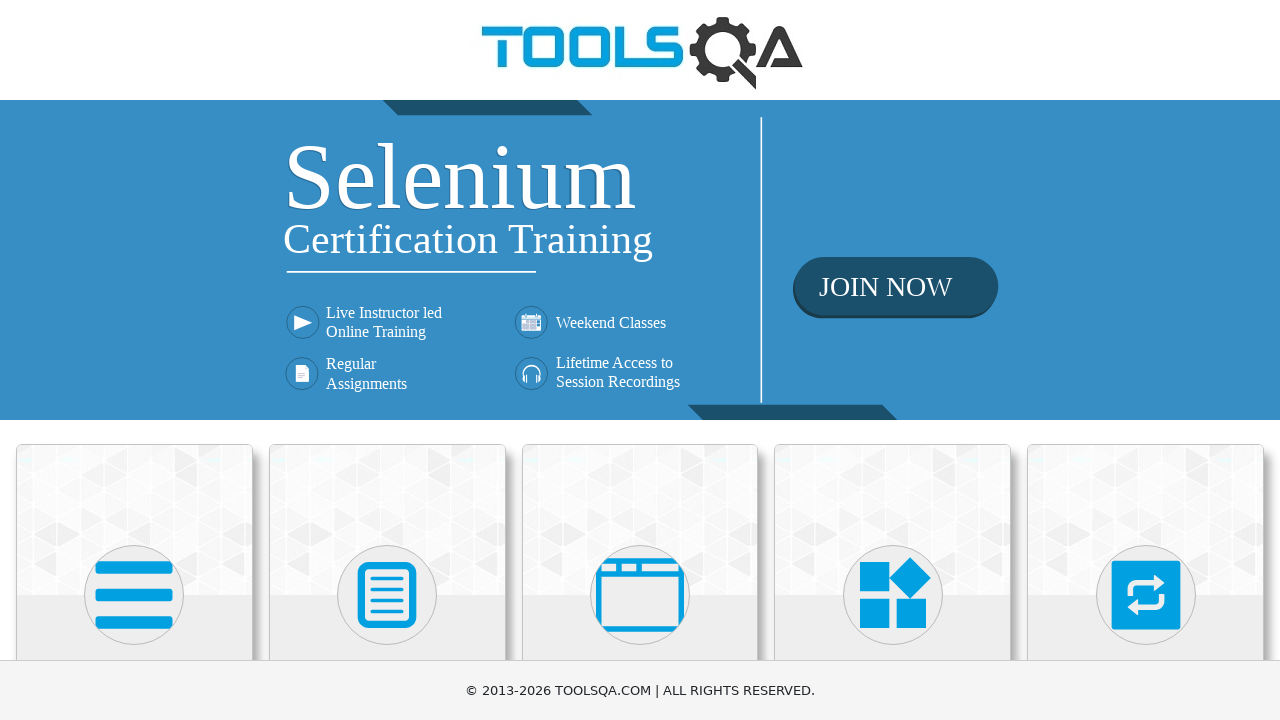

Clicked on Widgets heading at (893, 360) on internal:role=heading[name="Widgets"i]
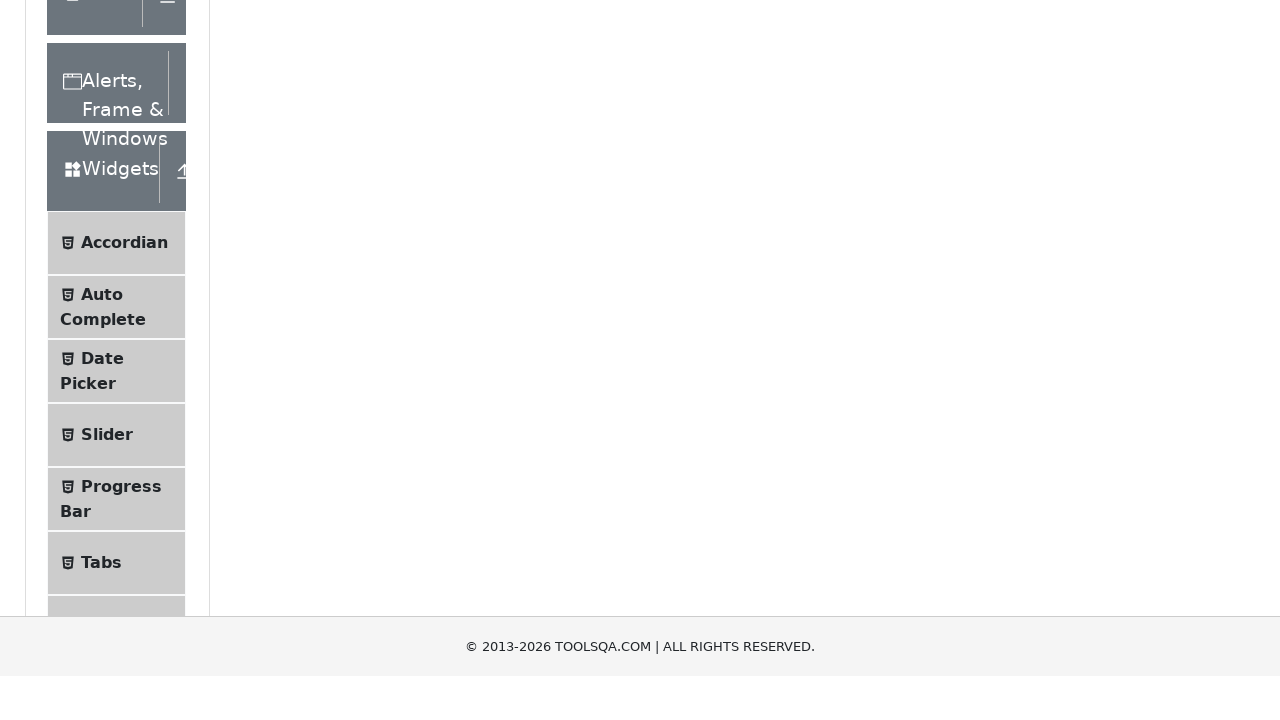

Clicked on Progress Bar menu item at (116, 360) on li >> internal:has-text="Progress Bar"i
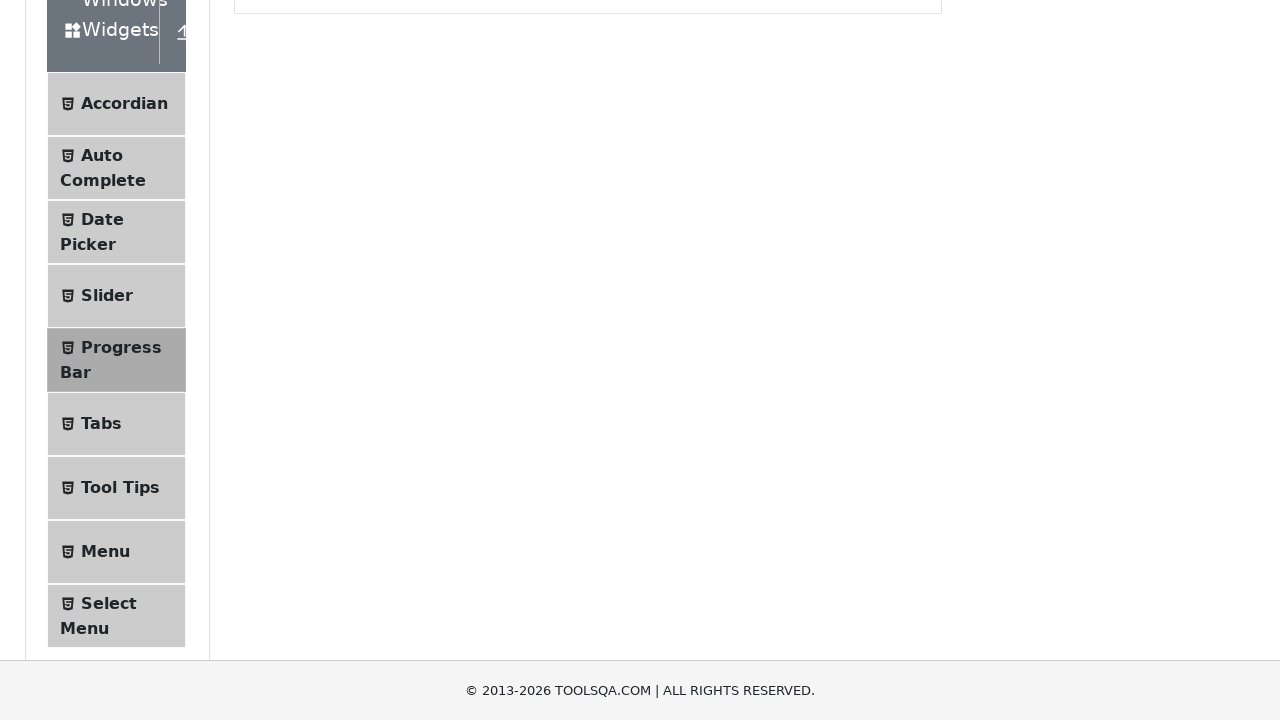

Clicked Start button to begin progress bar at (266, 314) on internal:role=button[name="Start"i]
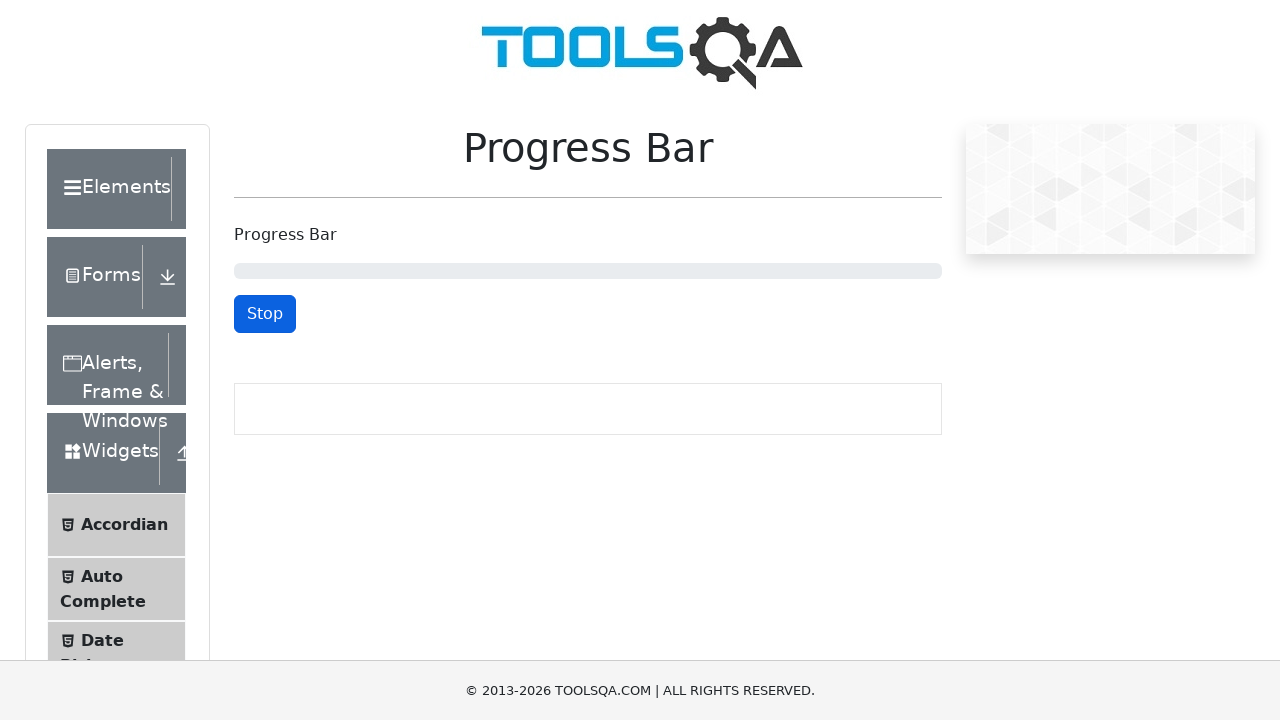

Waited 10 seconds for progress bar to complete
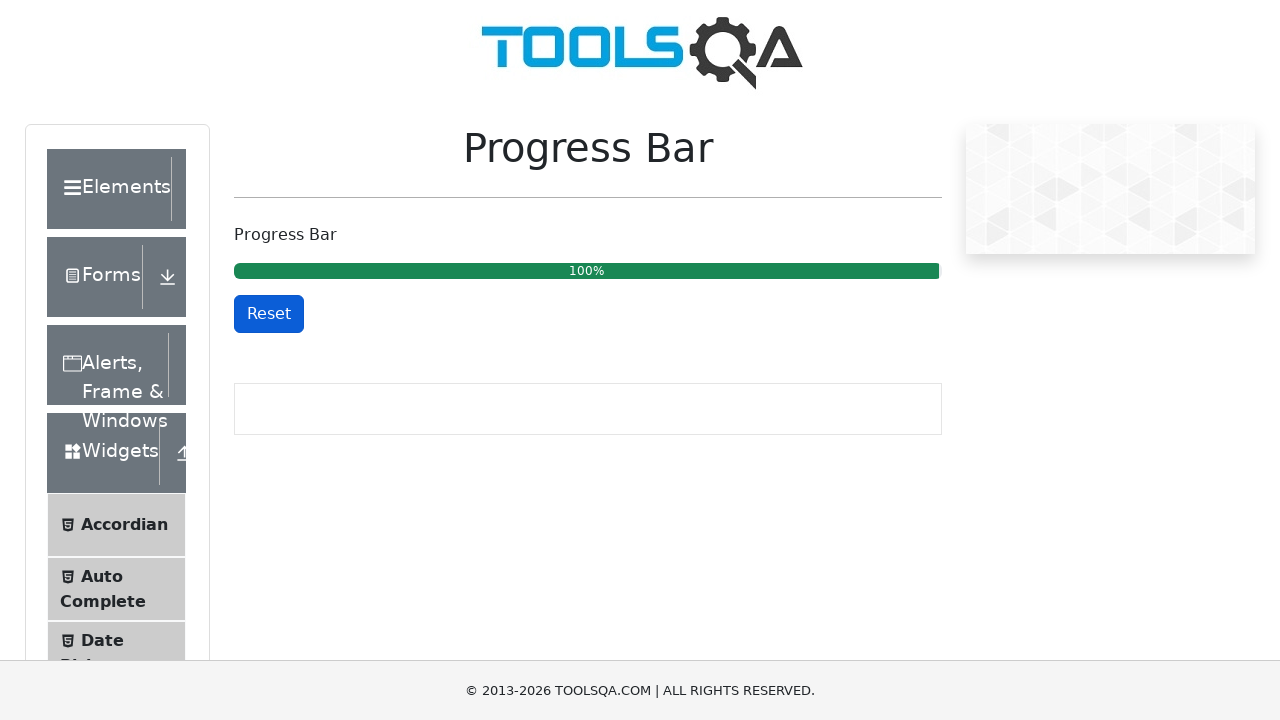

Verified progress bar element is visible
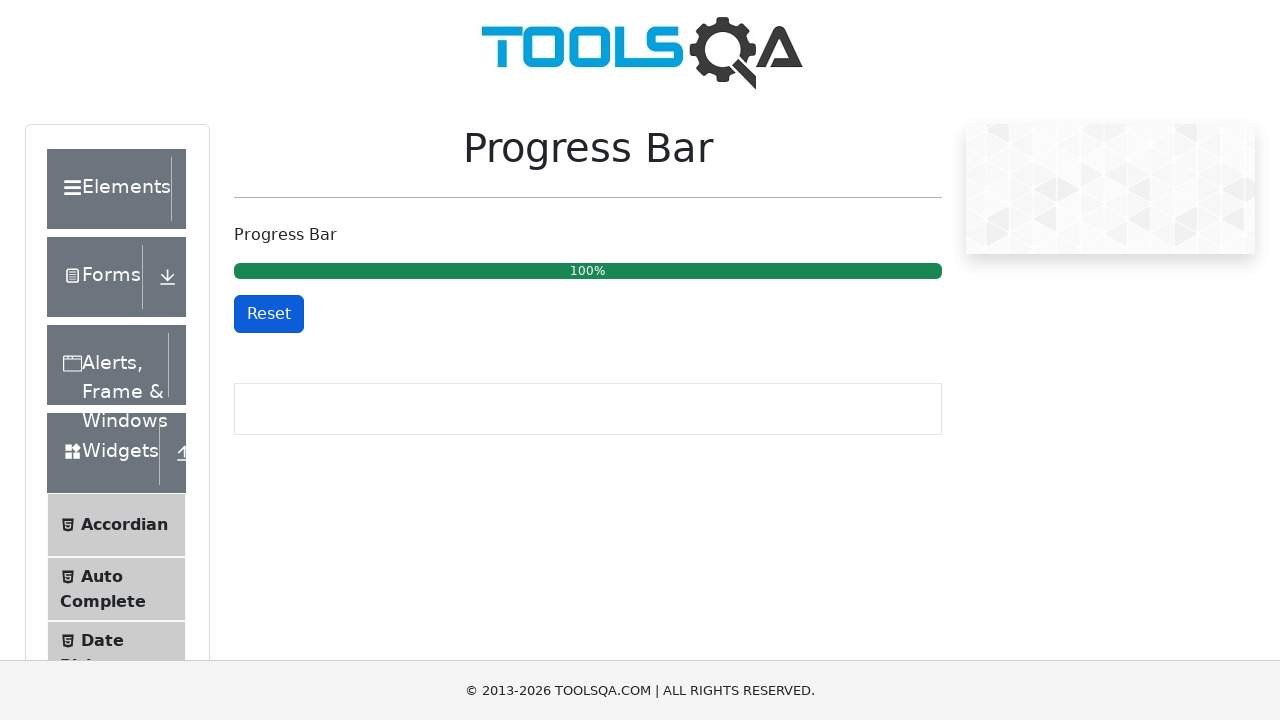

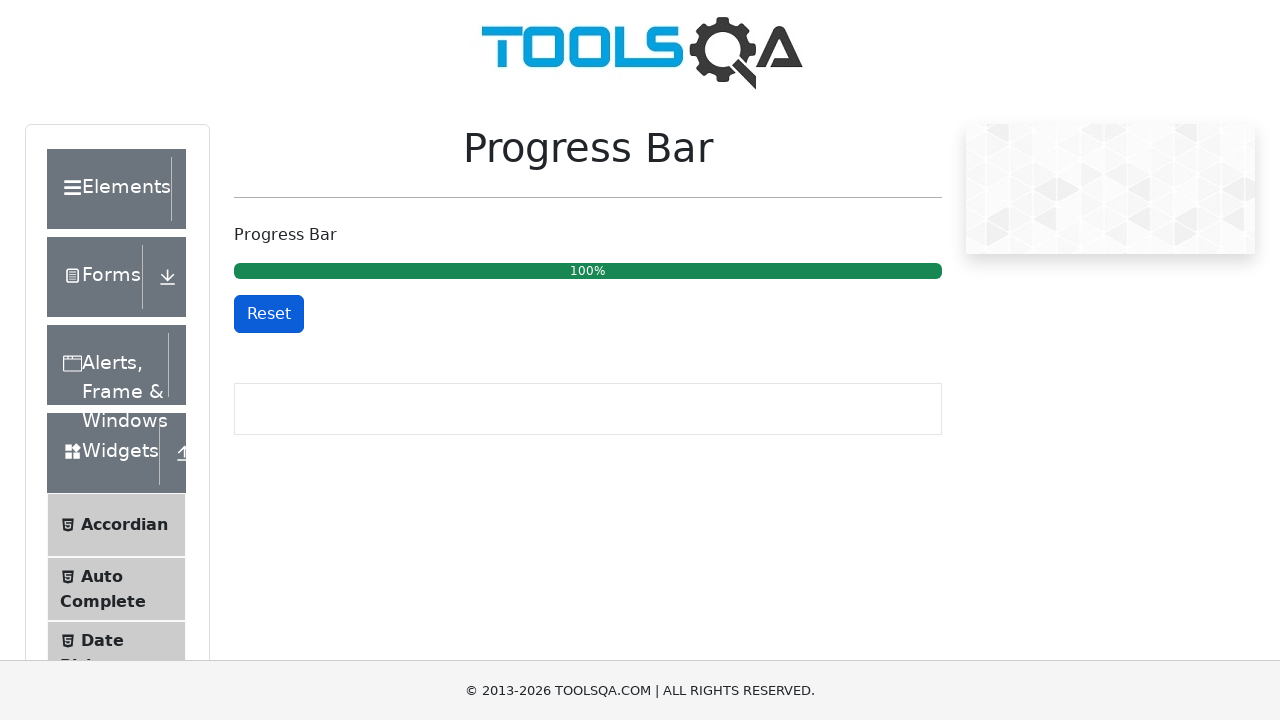